Tests interaction with iframes by locating a frame and filling an input field within it

Starting URL: https://ui.vision/demo/webtest/frames/

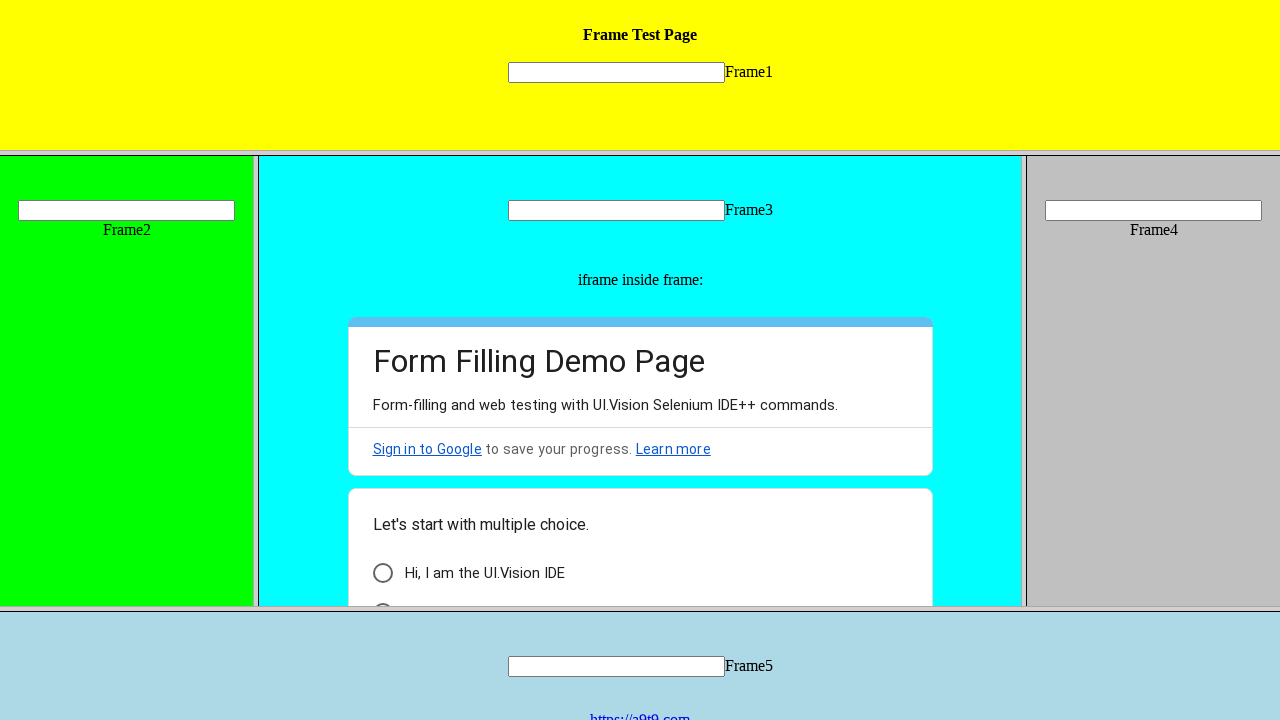

Located input field within iframe (frame_1.html)
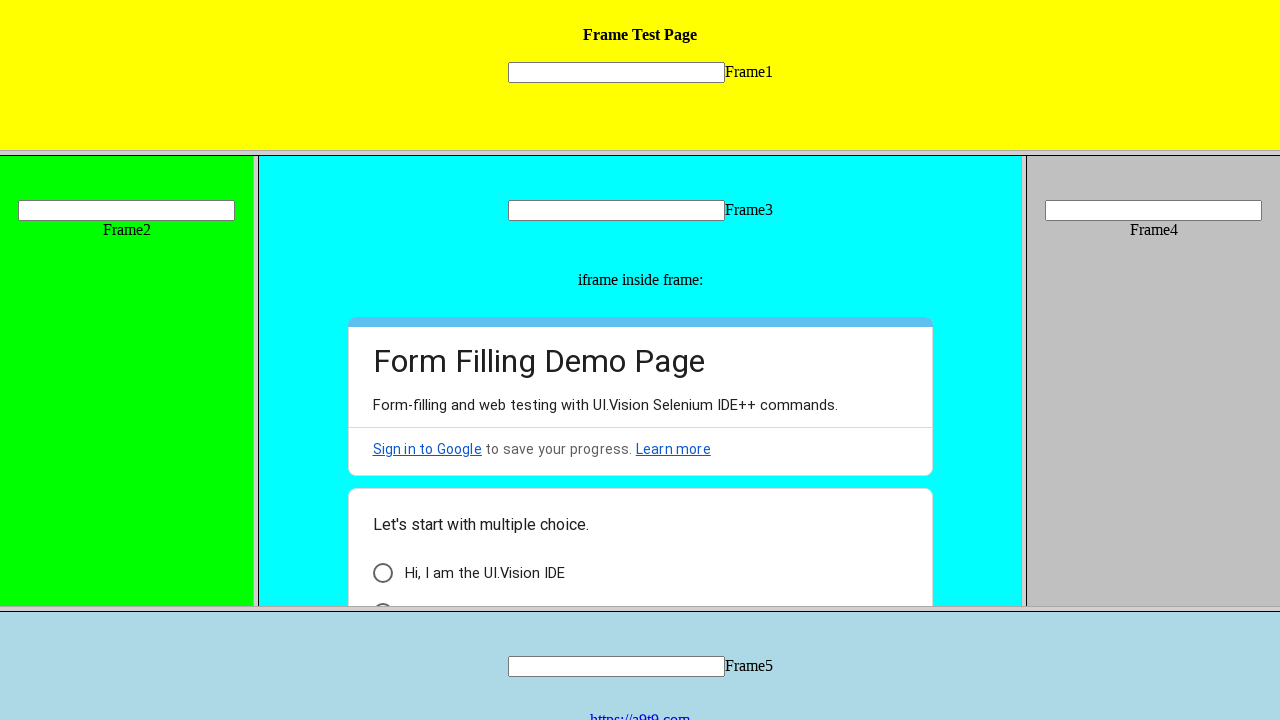

Filled iframe input field with 'Hello world!' on frame[src='frame_1.html'] >> internal:control=enter-frame >> [name='mytext1']
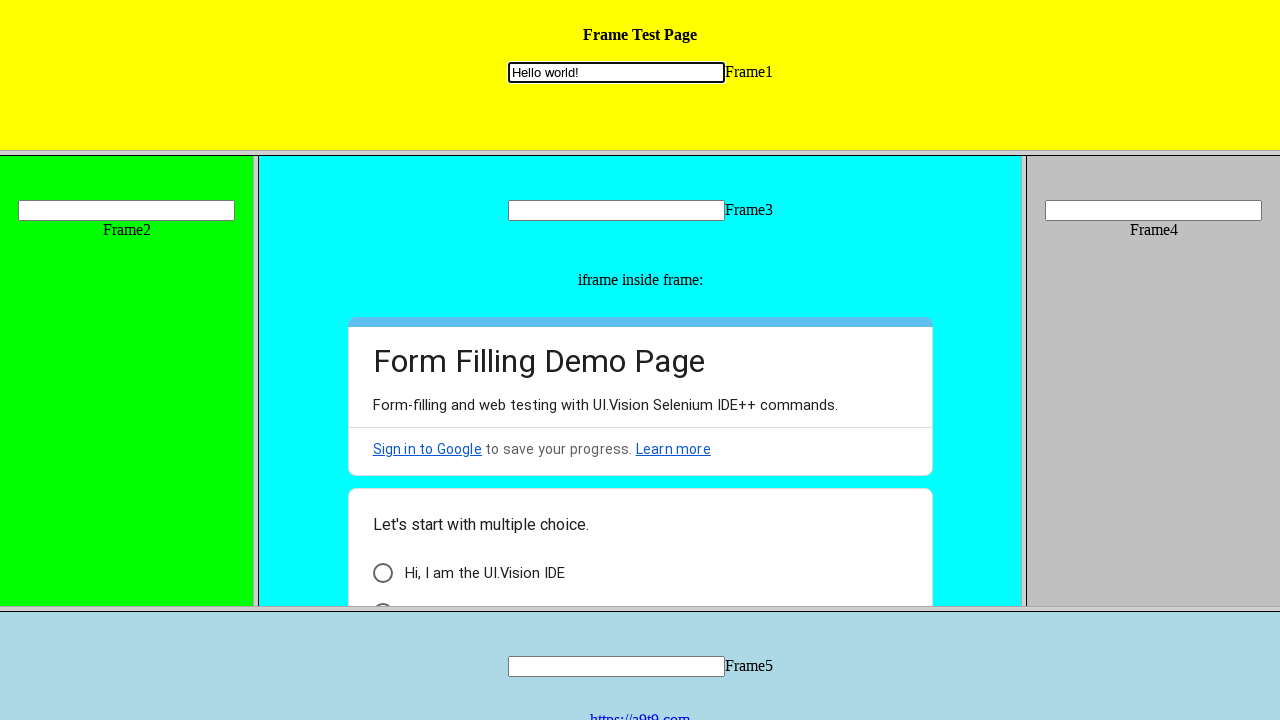

Waited 2 seconds for action to complete
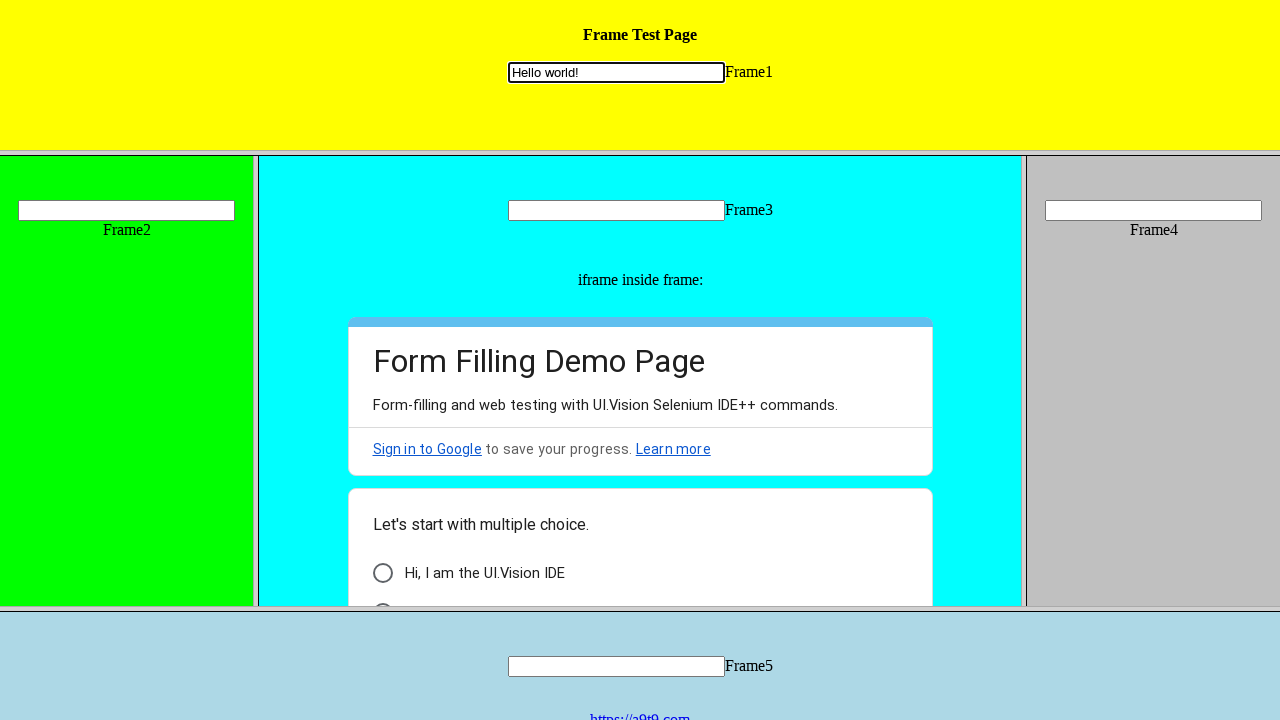

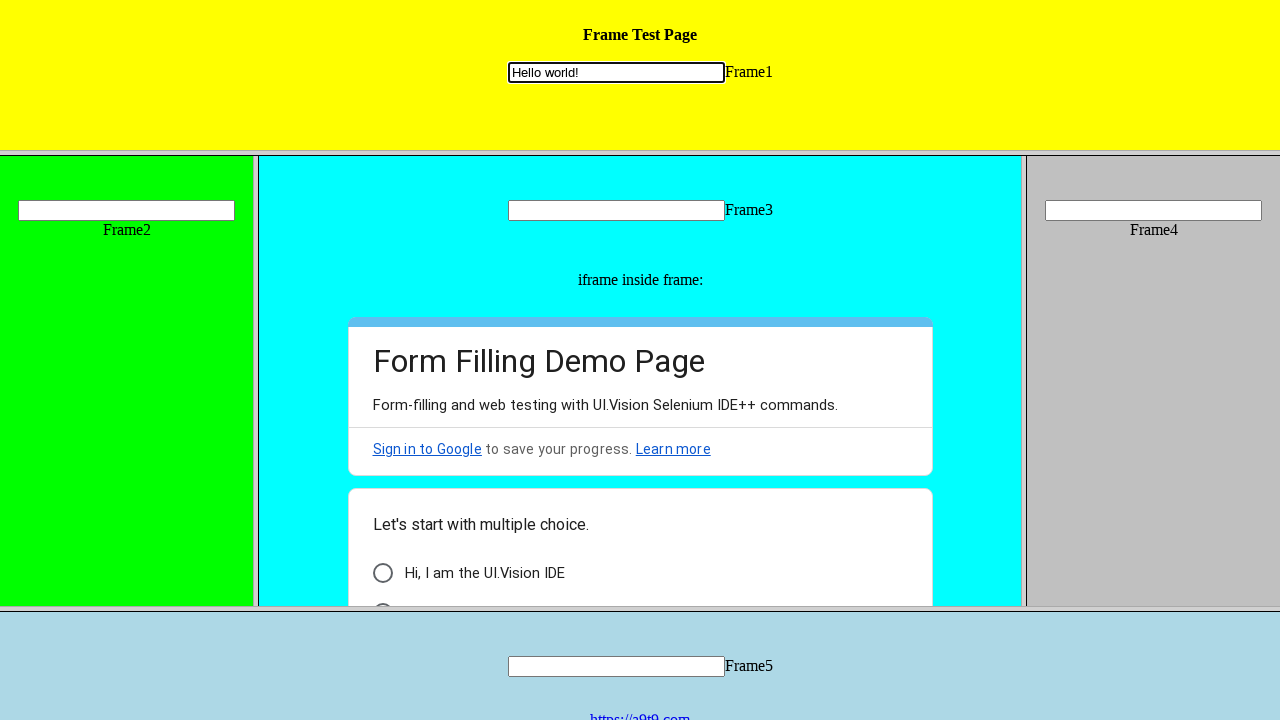